Tests the search functionality of an OpenCart site by searching for products and clicking on search results

Starting URL: https://naveenautomationlabs.com/opencart/

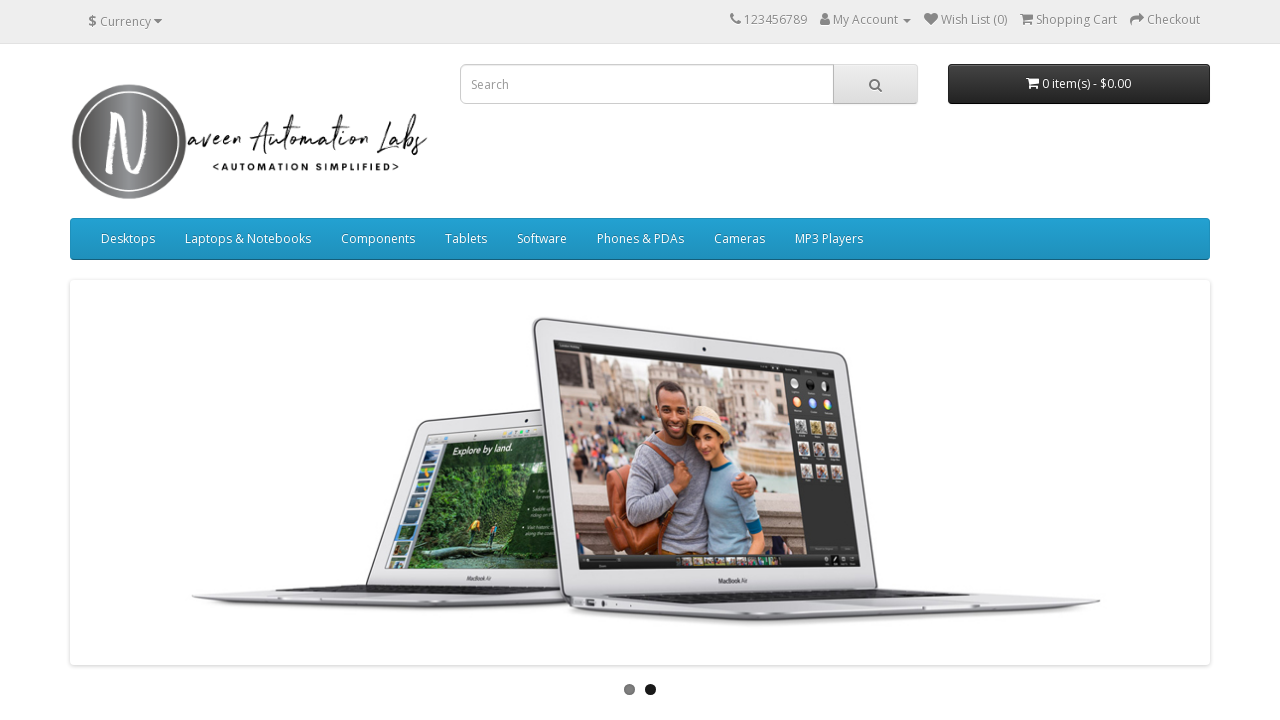

Cleared the search input field on xpath=//input[@name='search']
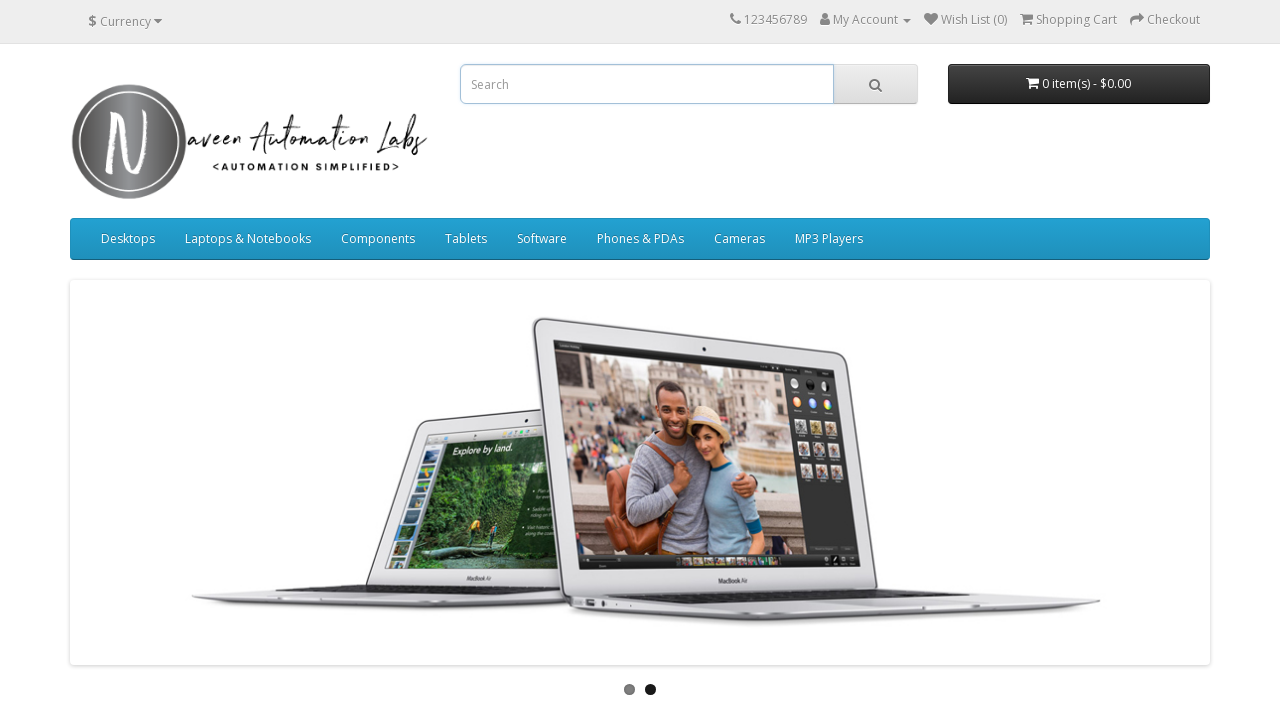

Filled search field with 'MacBook' on //input[@name='search']
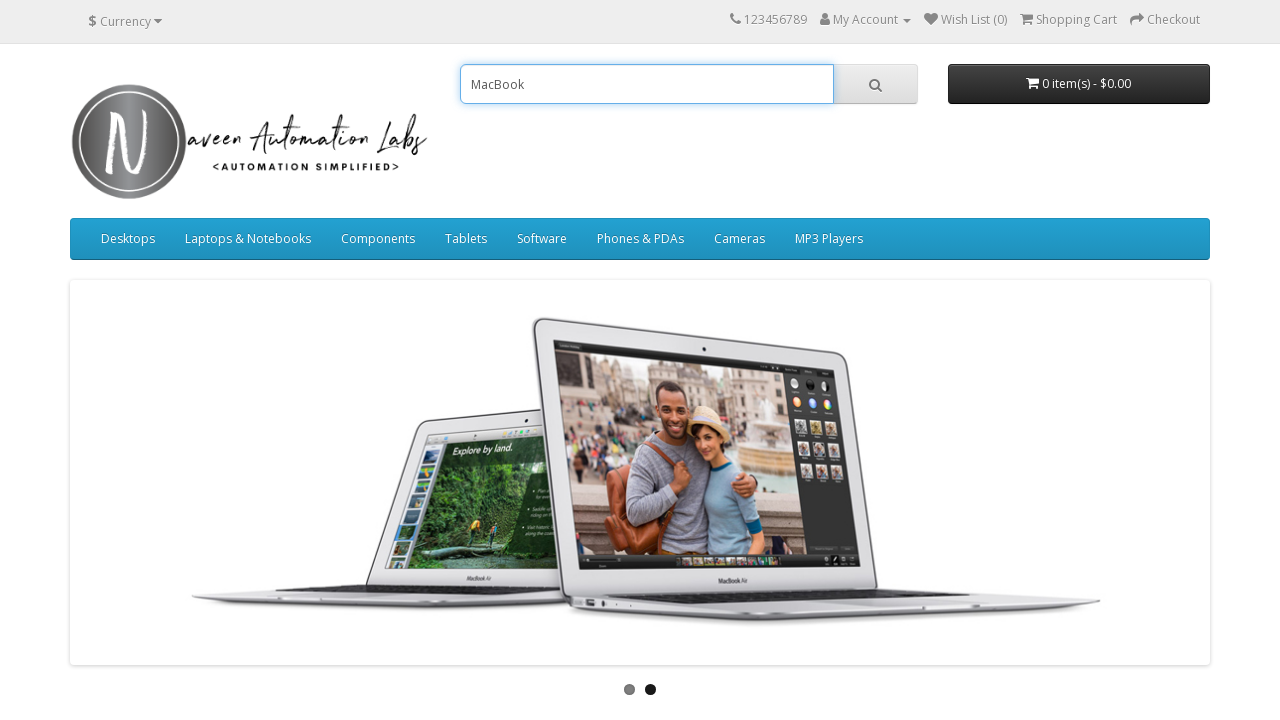

Clicked search button to search for MacBook at (875, 84) on xpath=//button[@class='btn btn-default btn-lg']
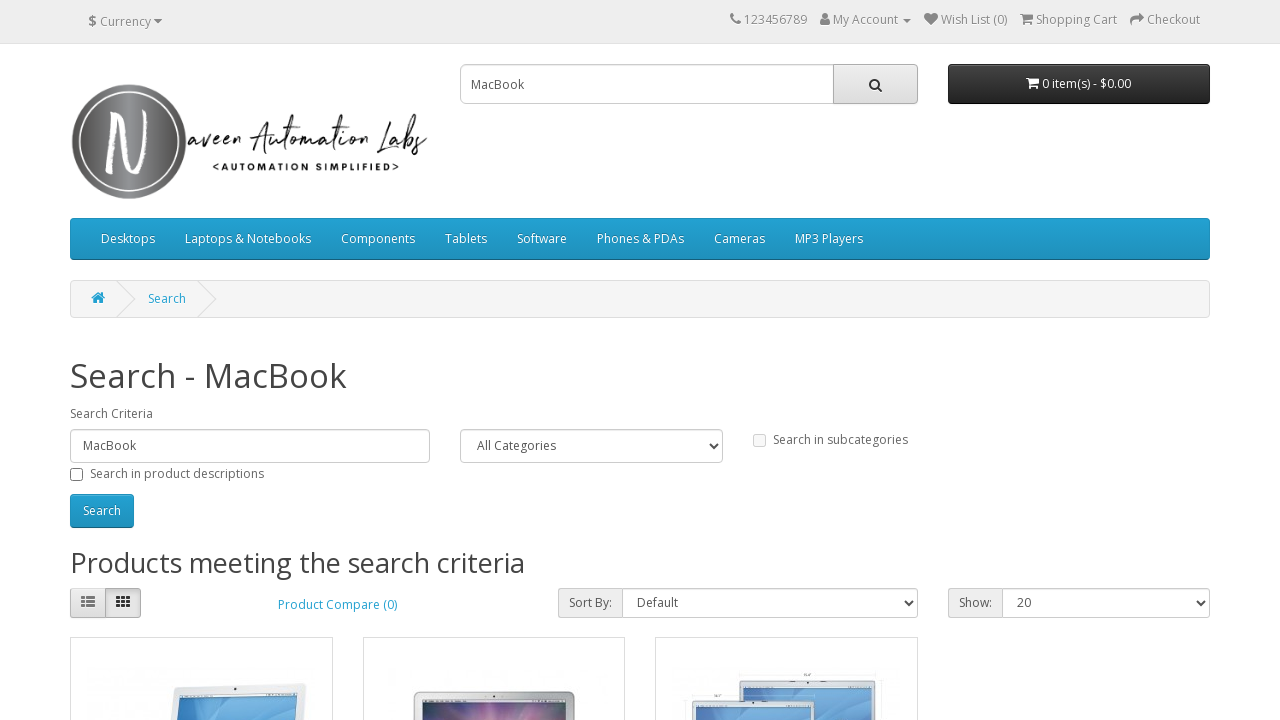

Clicked on MacBook Pro search result at (726, 361) on text=MacBook Pro
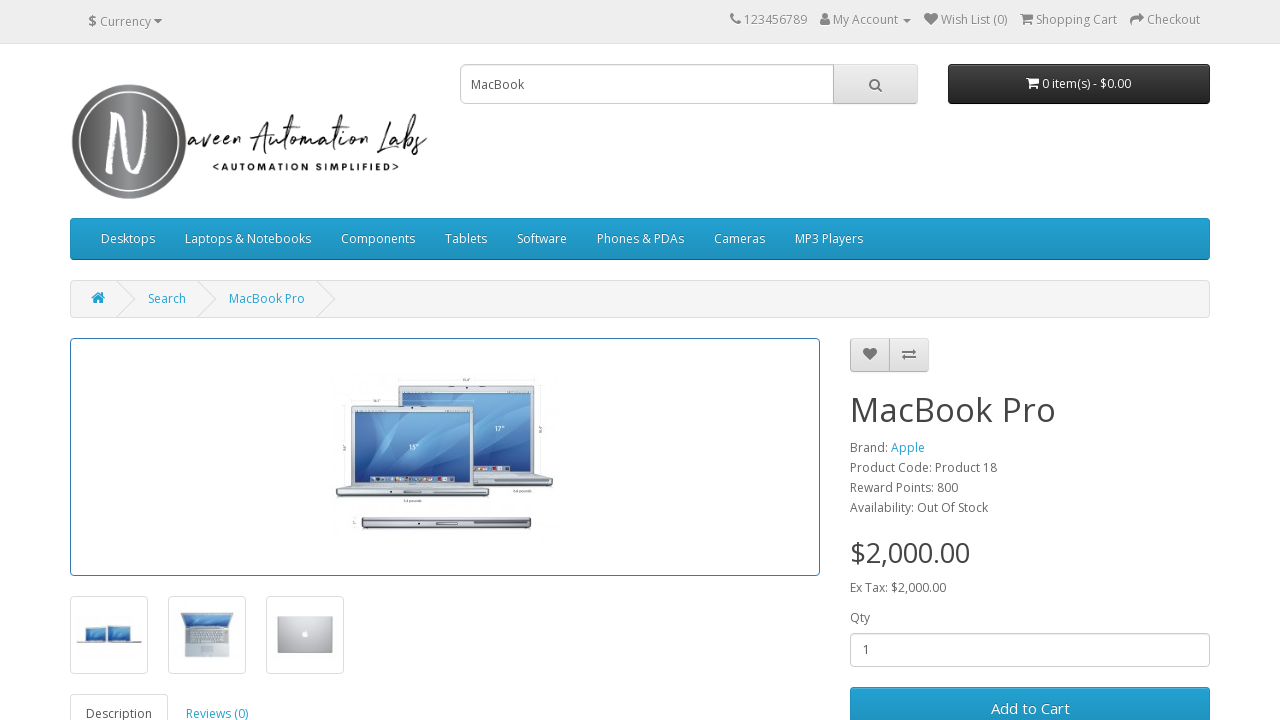

Cleared the search input field on xpath=//input[@name='search']
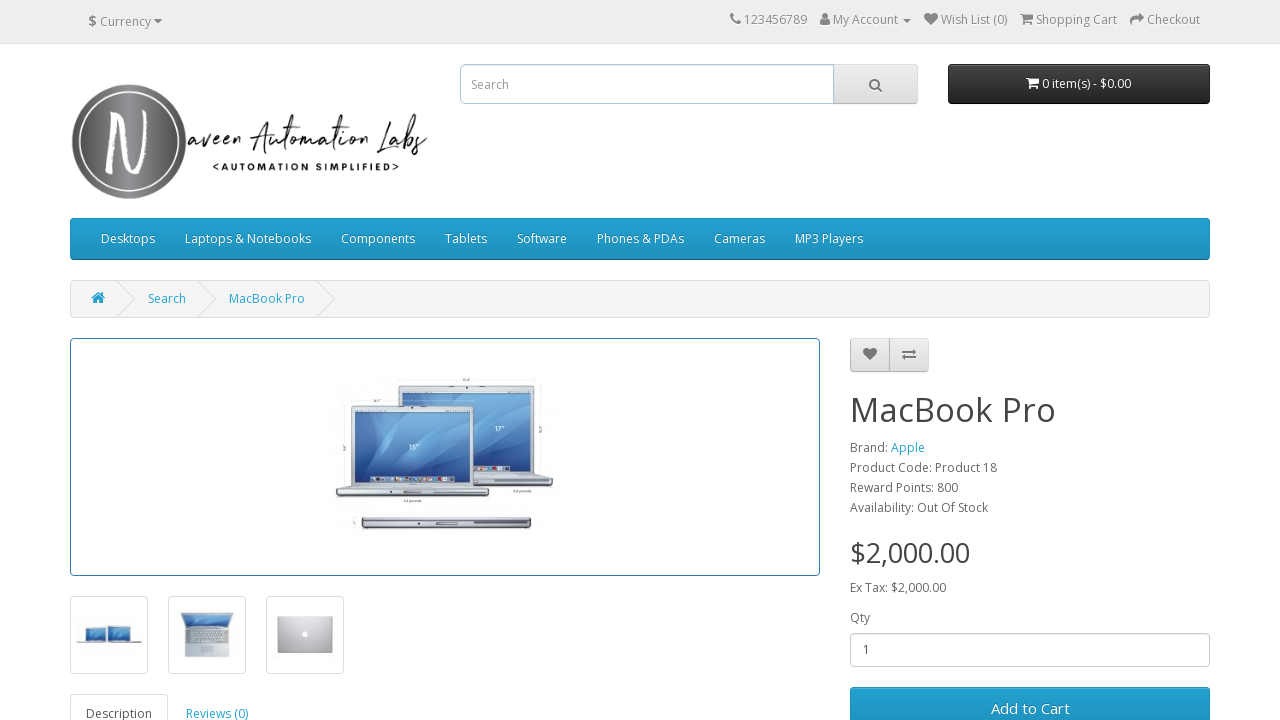

Filled search field with 'Samsung' on //input[@name='search']
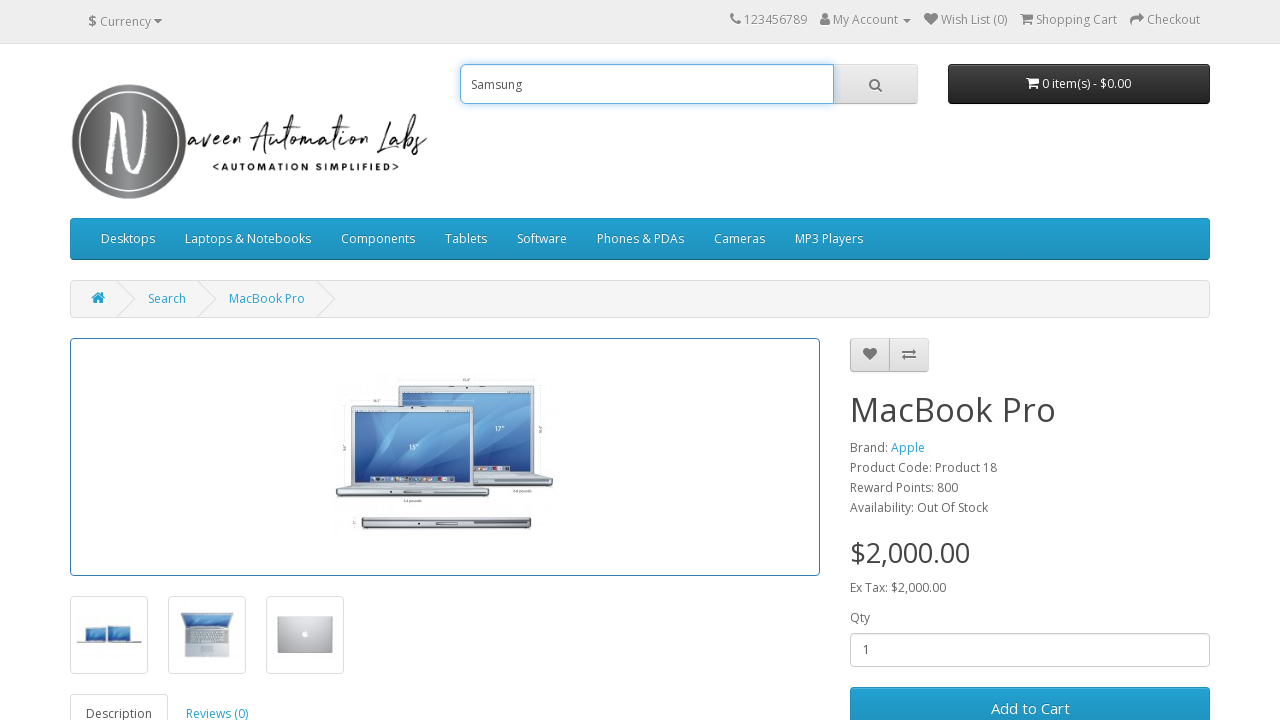

Clicked search button to search for Samsung at (875, 84) on xpath=//button[@class='btn btn-default btn-lg']
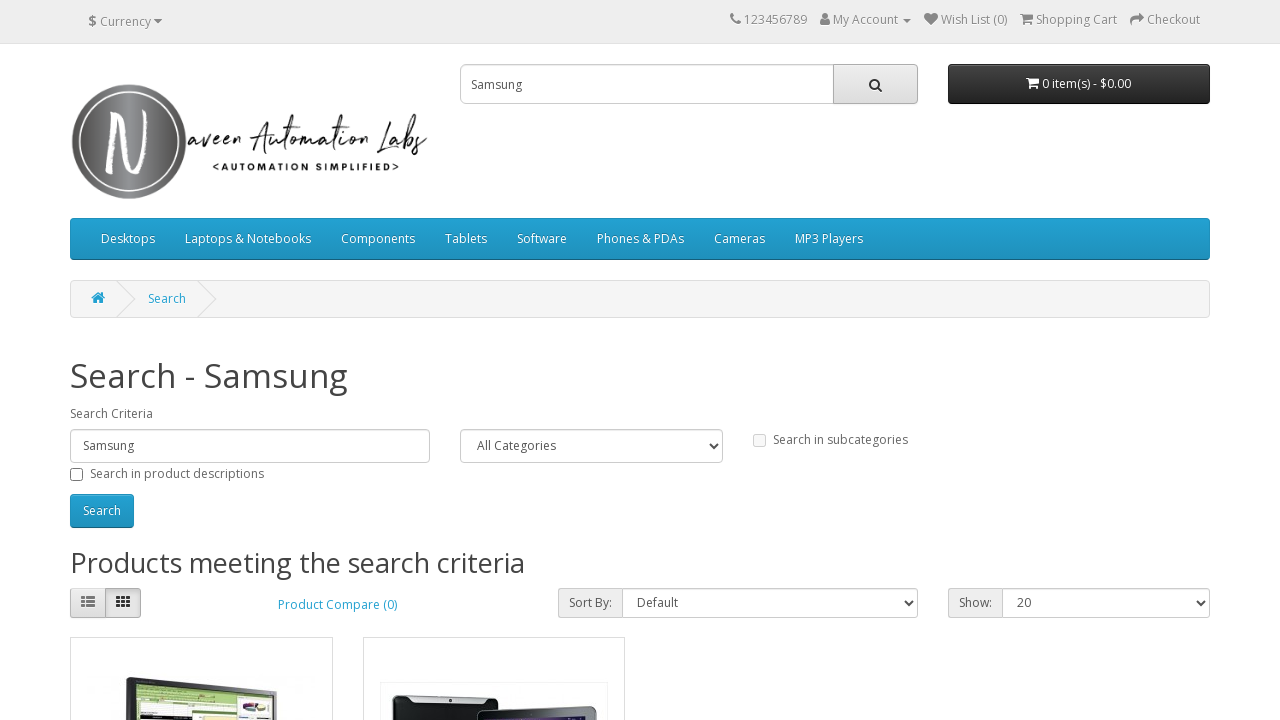

Clicked on Samsung Galaxy Tab 10.1 search result at (479, 361) on text=Samsung Galaxy Tab 10.1
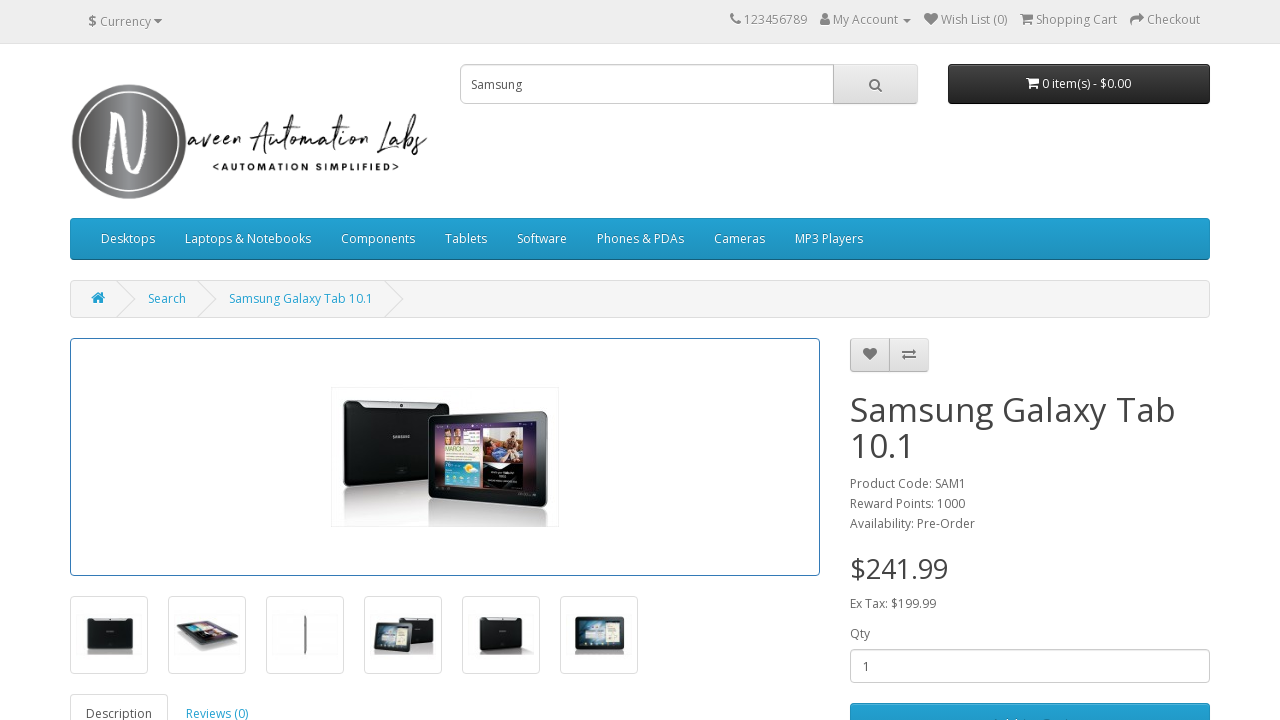

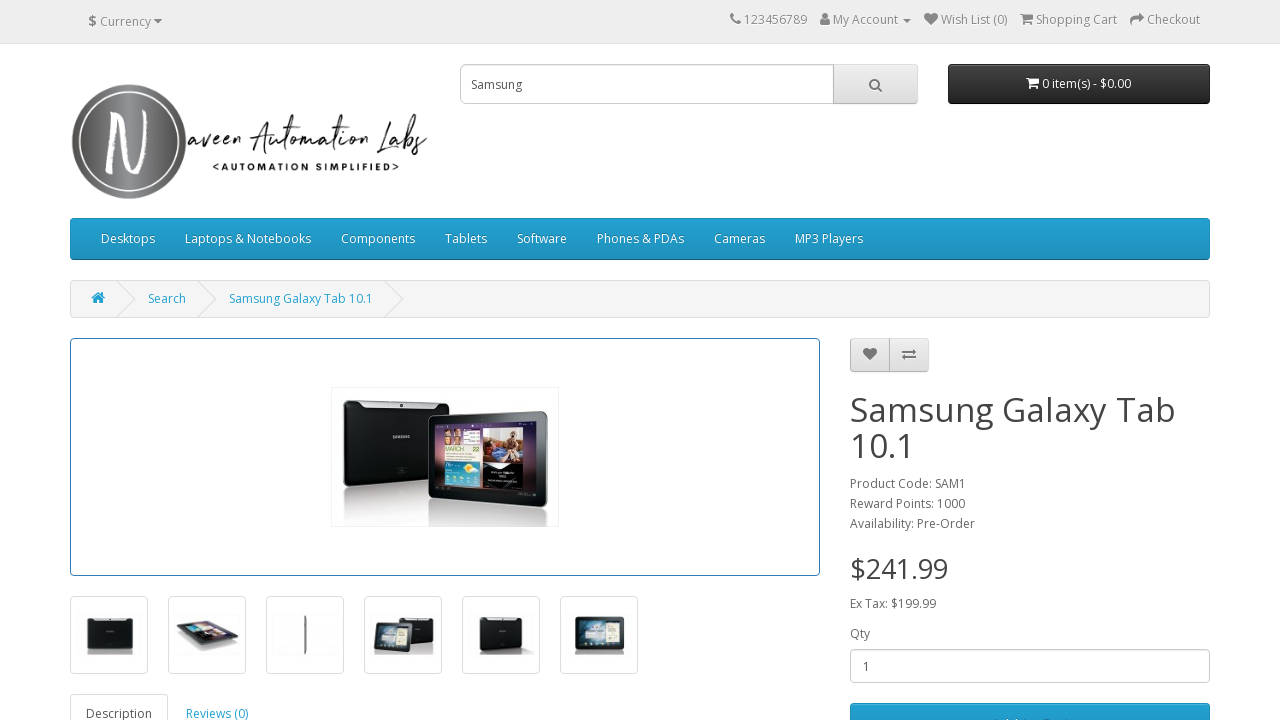